Tests dropdown functionality by navigating to the dropdown page and selecting option 2 by label text, then verifying the selection

Starting URL: https://the-internet.herokuapp.com/

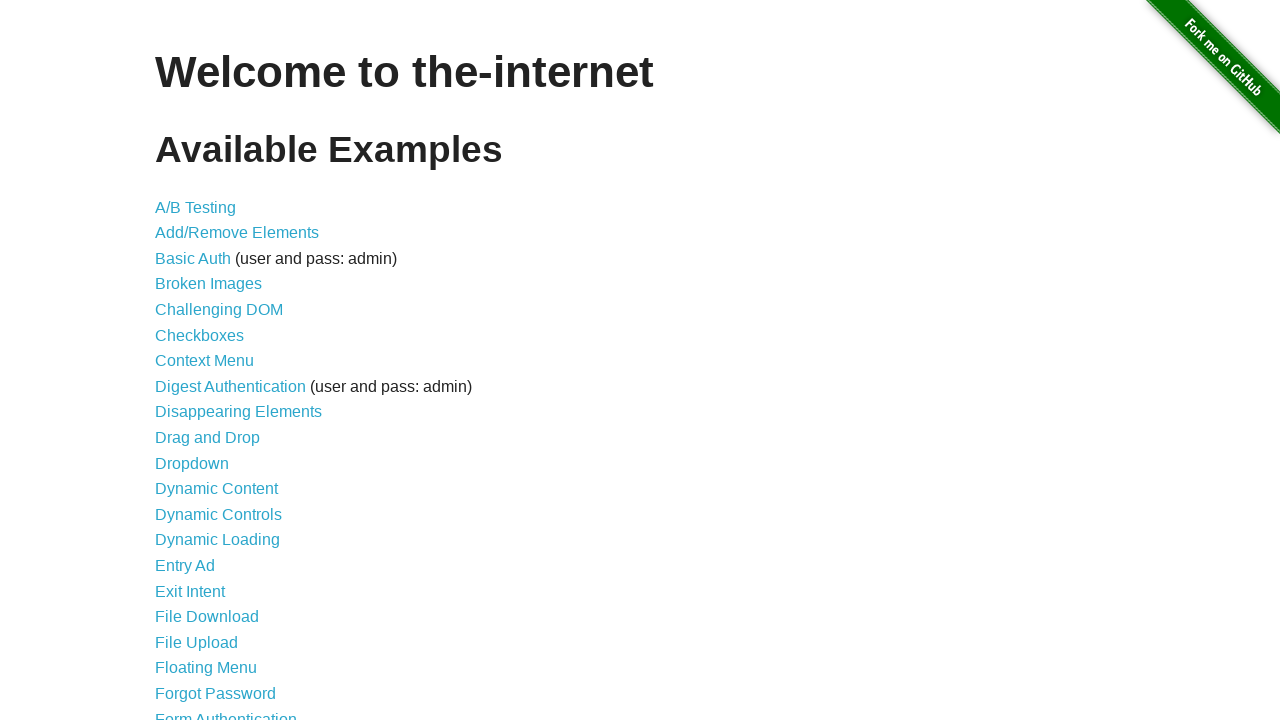

Clicked dropdown link to navigate to dropdown page at (192, 463) on a[href="/dropdown"]
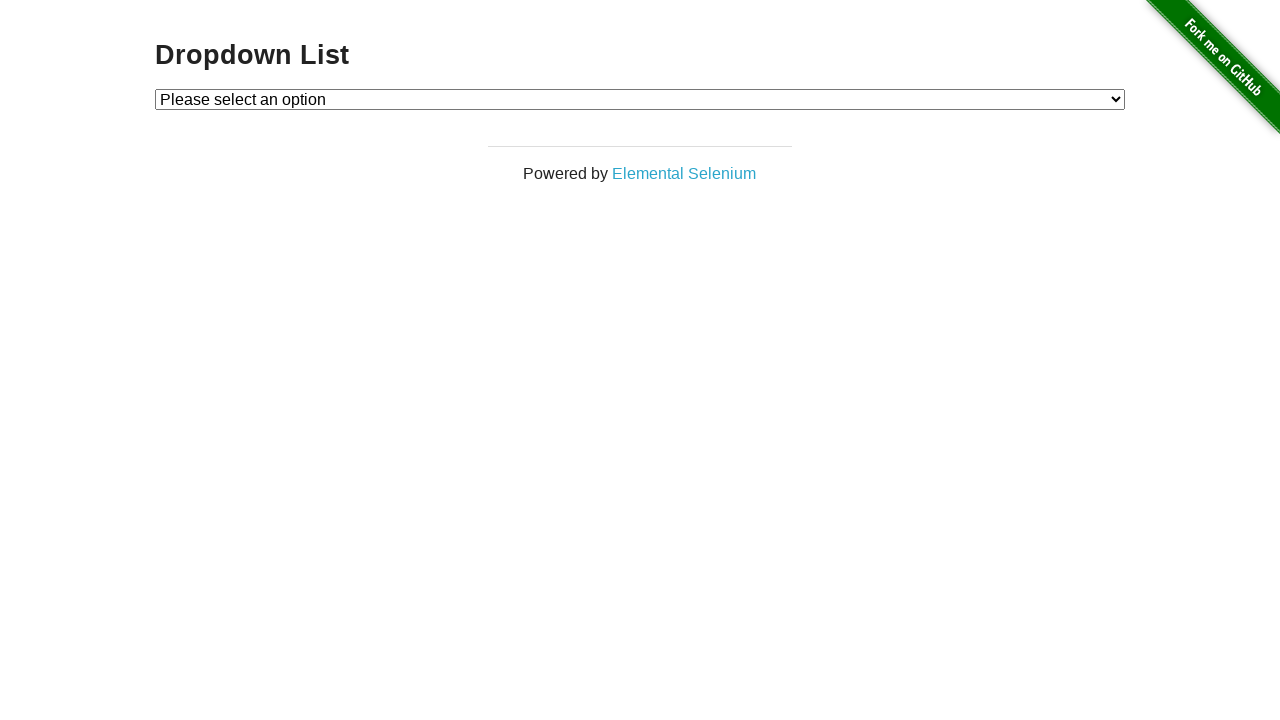

Dropdown element is now visible
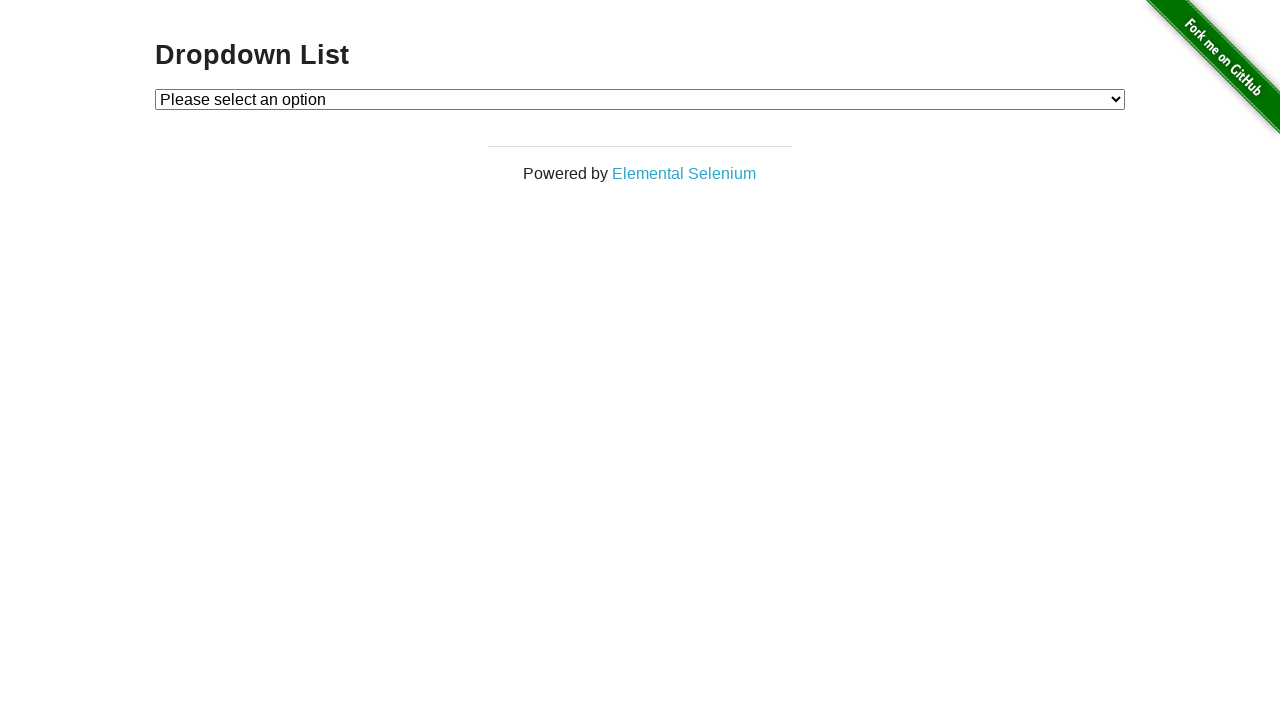

Selected 'Option 2' from dropdown by label text on #dropdown
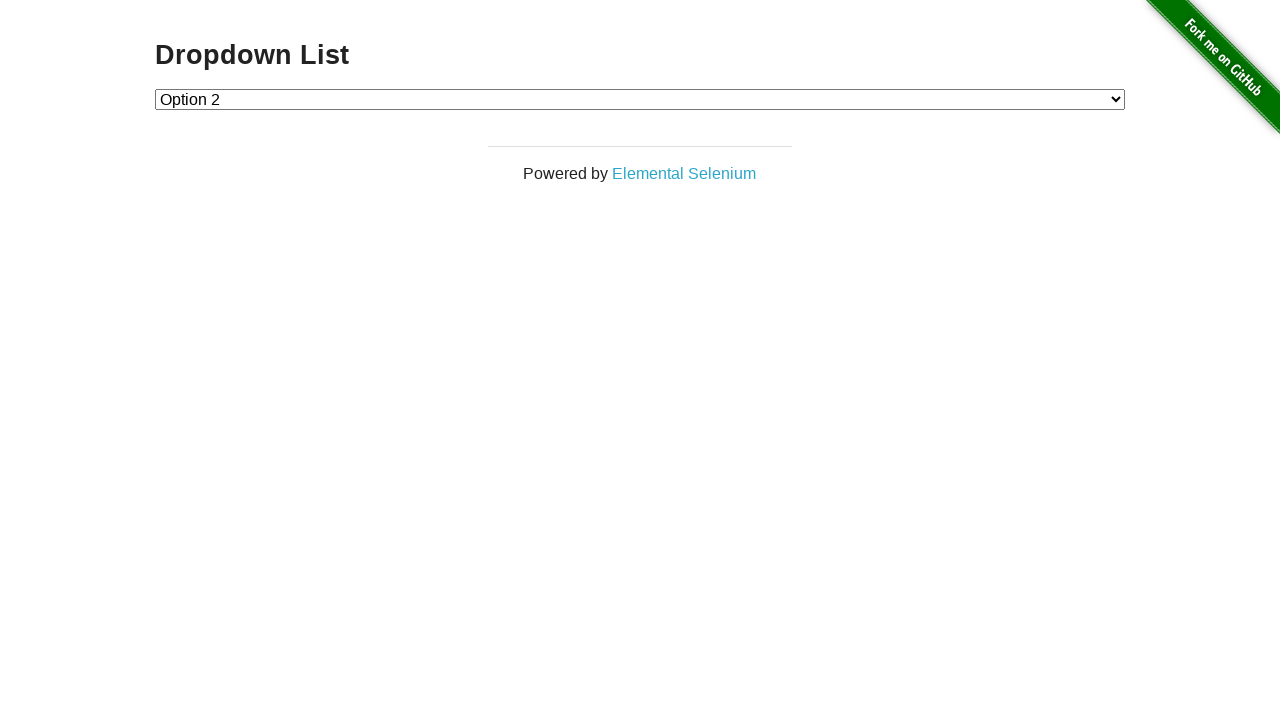

Verified that dropdown has value '2' selected
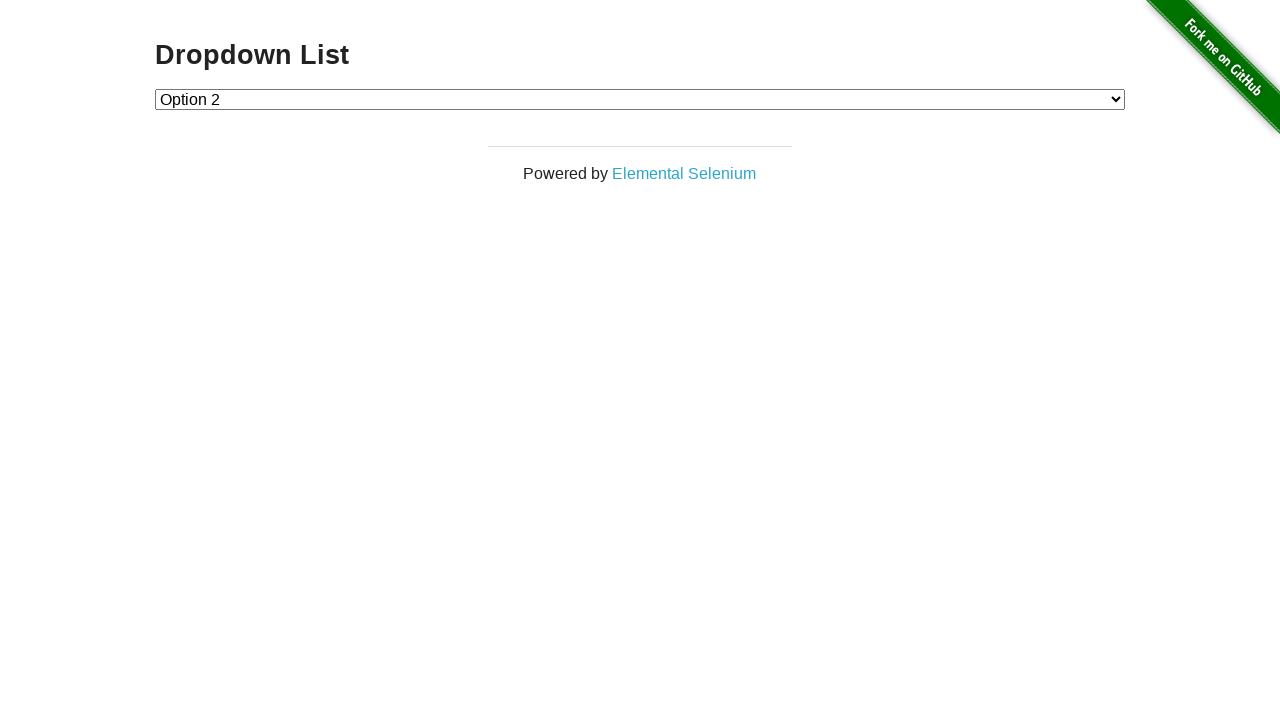

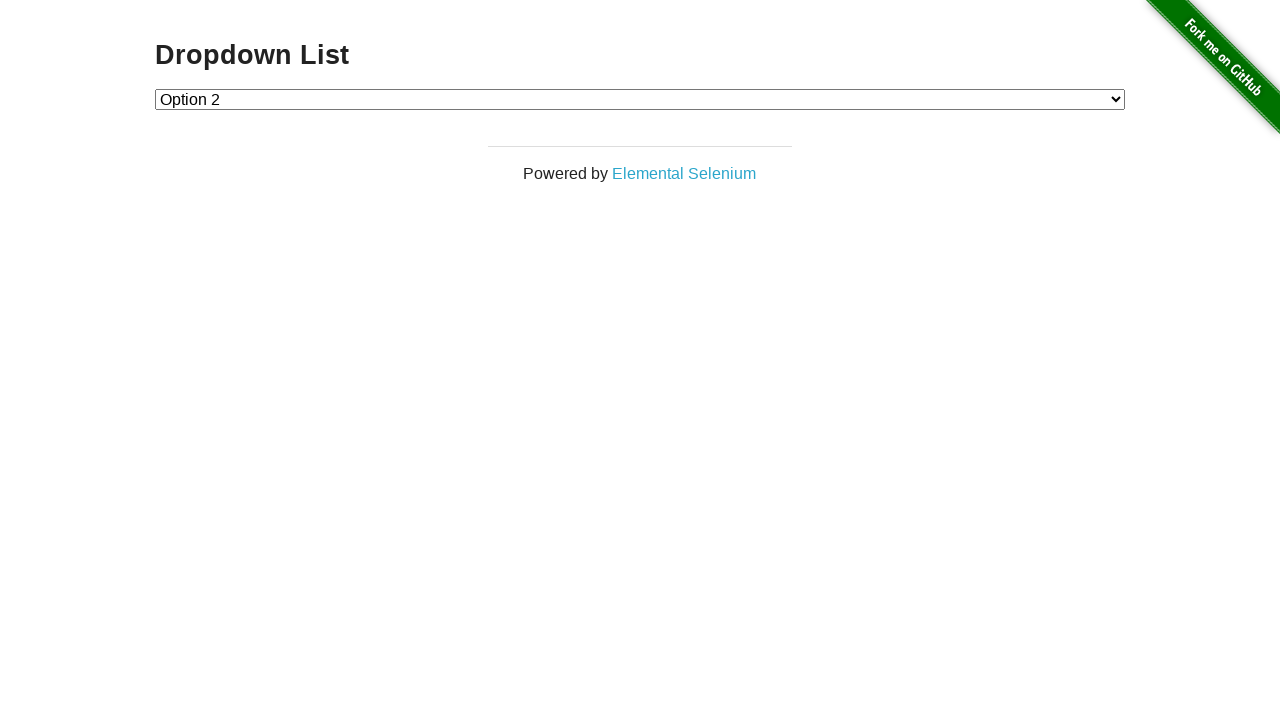